Tests drag and drop by offset action by dragging element 'box A' to the position of element 'box B'

Starting URL: https://crossbrowsertesting.github.io/drag-and-drop

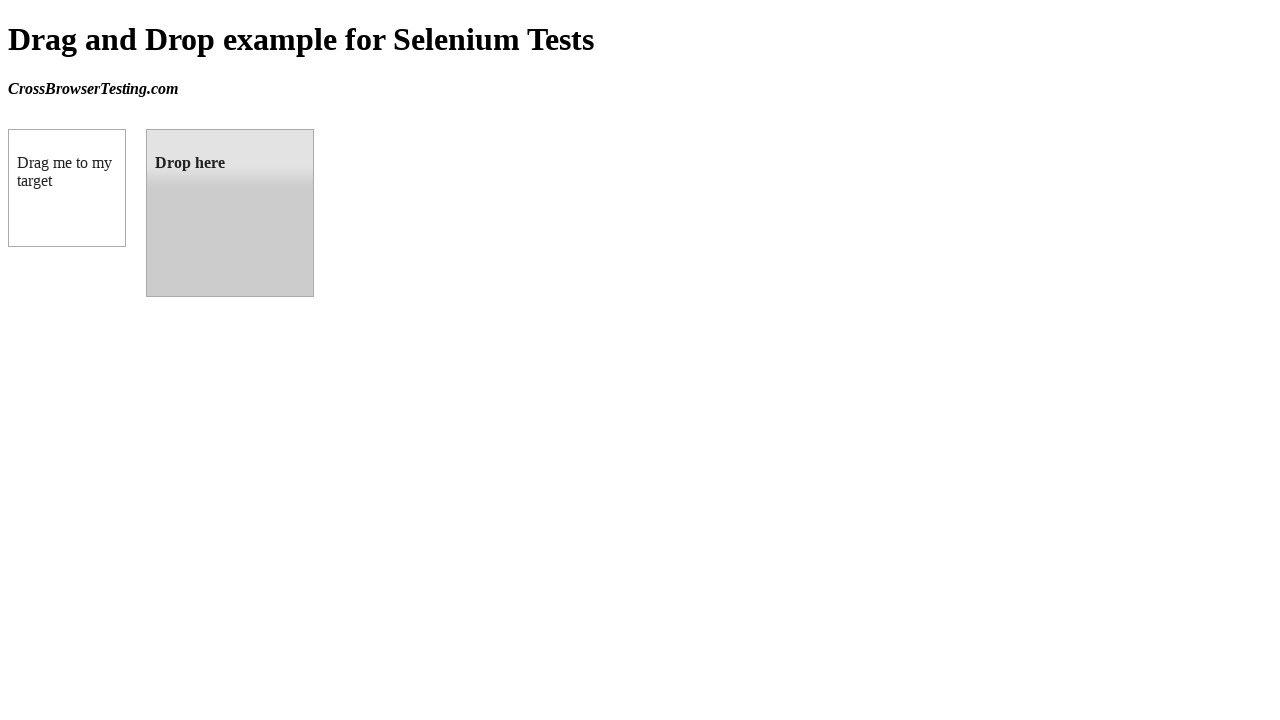

Located box A element (#draggable)
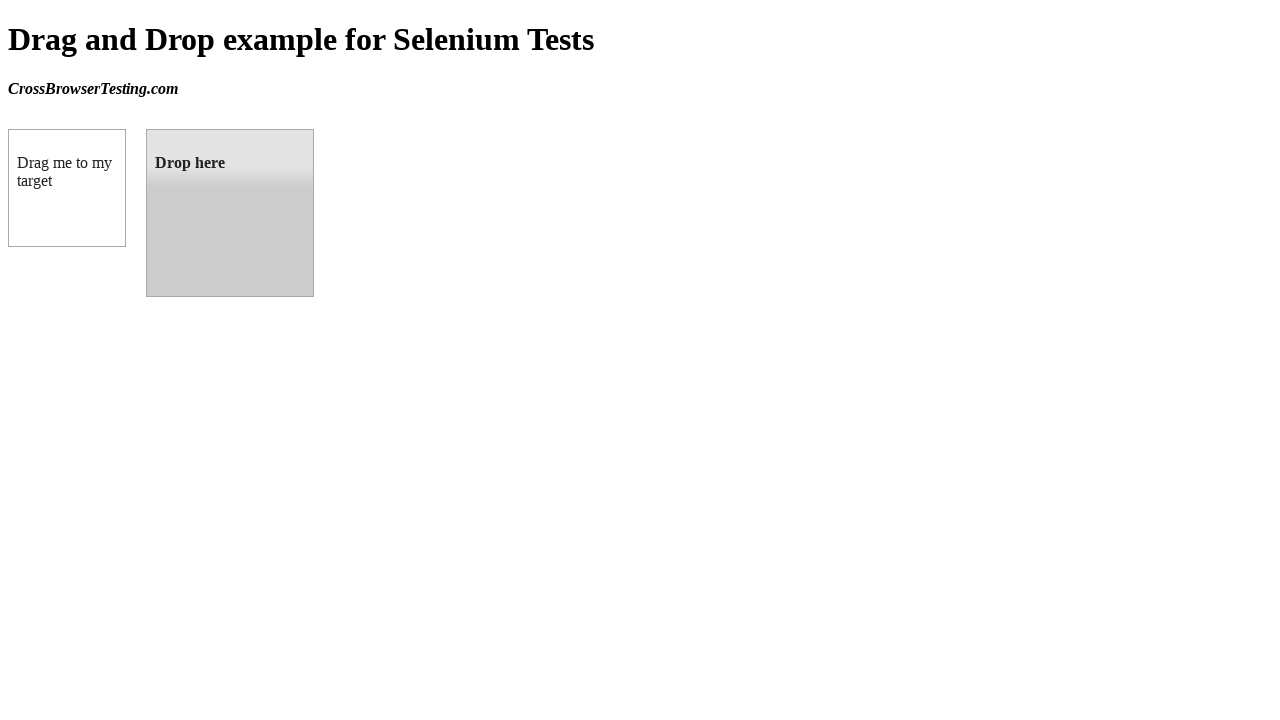

Located box B element (#droppable)
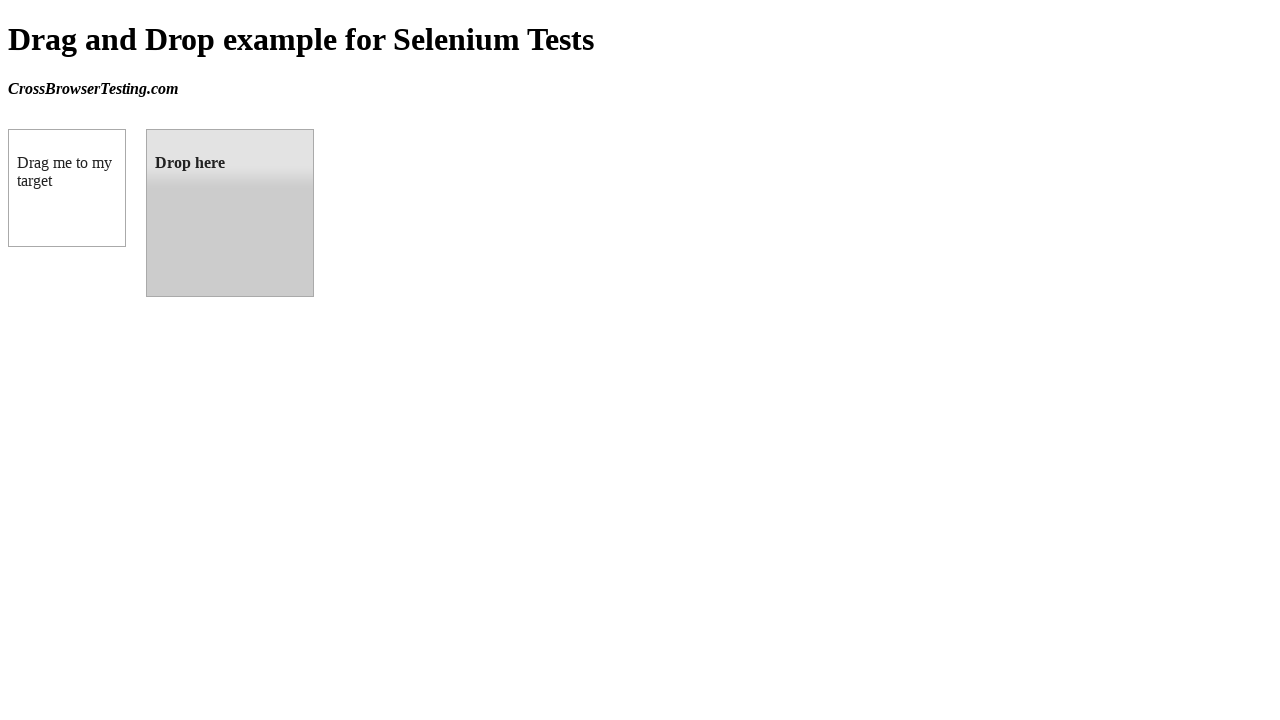

Retrieved bounding box coordinates of box B
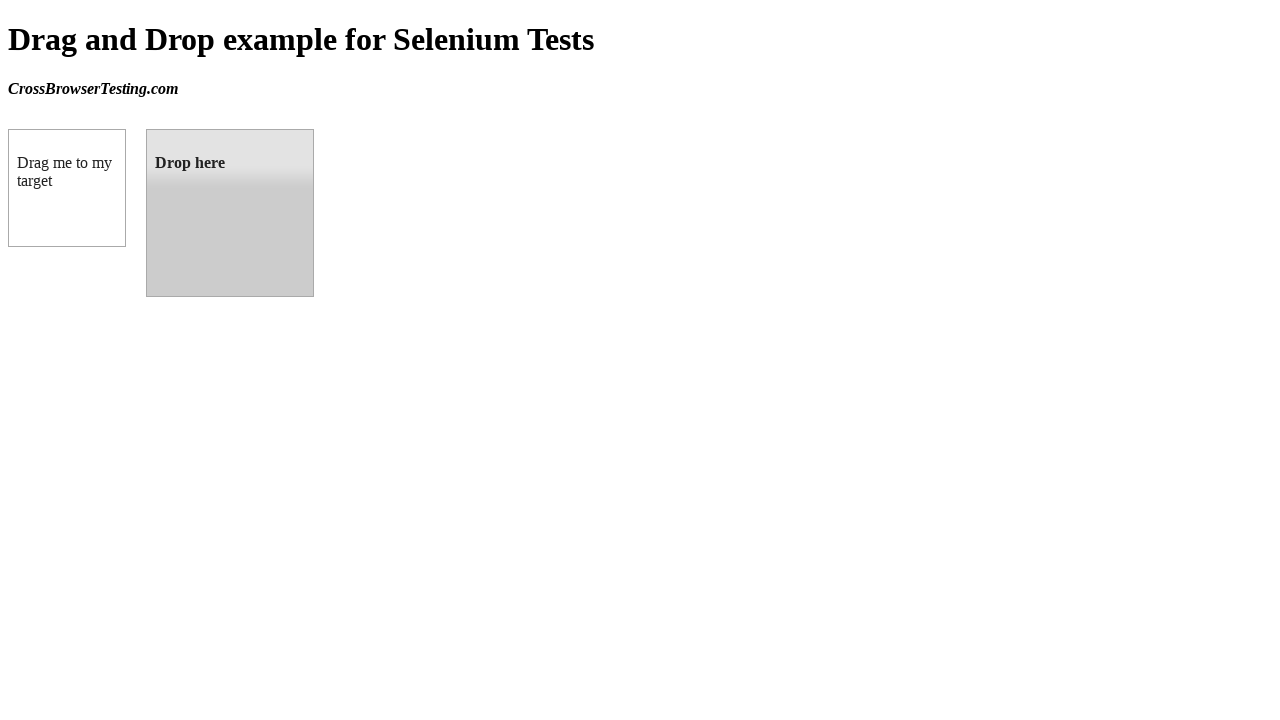

Retrieved bounding box coordinates of box A
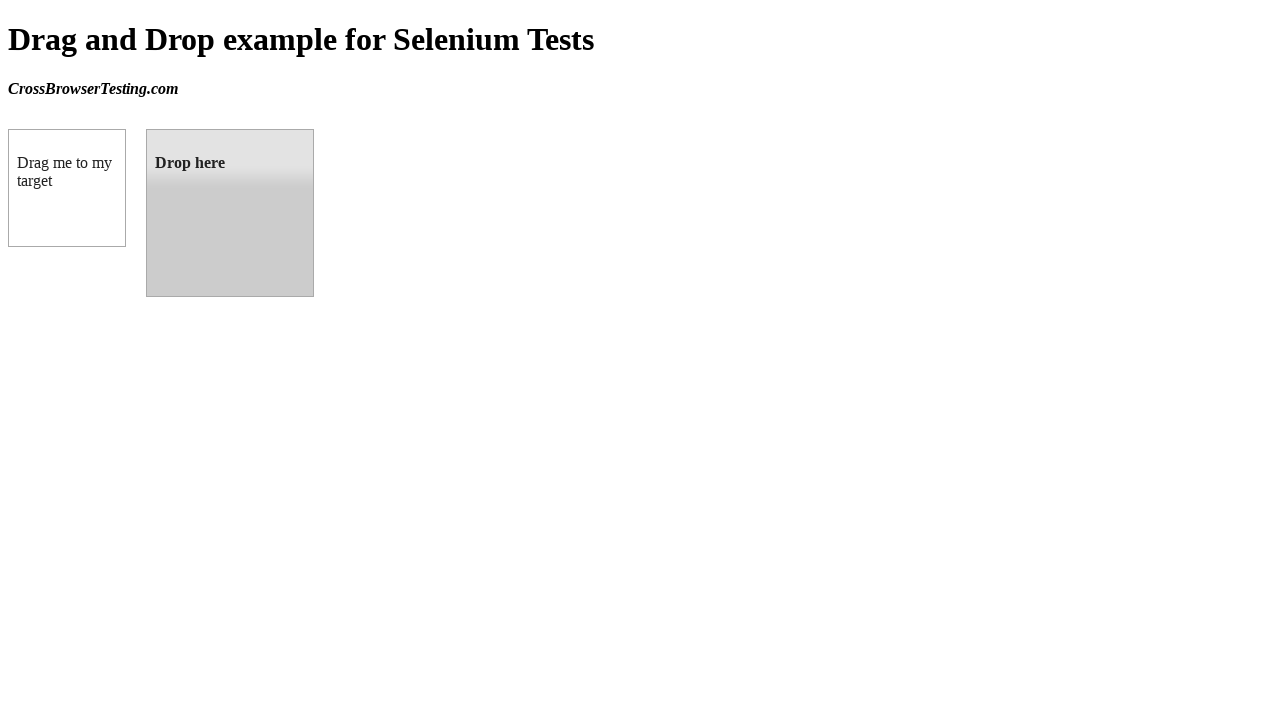

Moved mouse to center of box A at (67, 188)
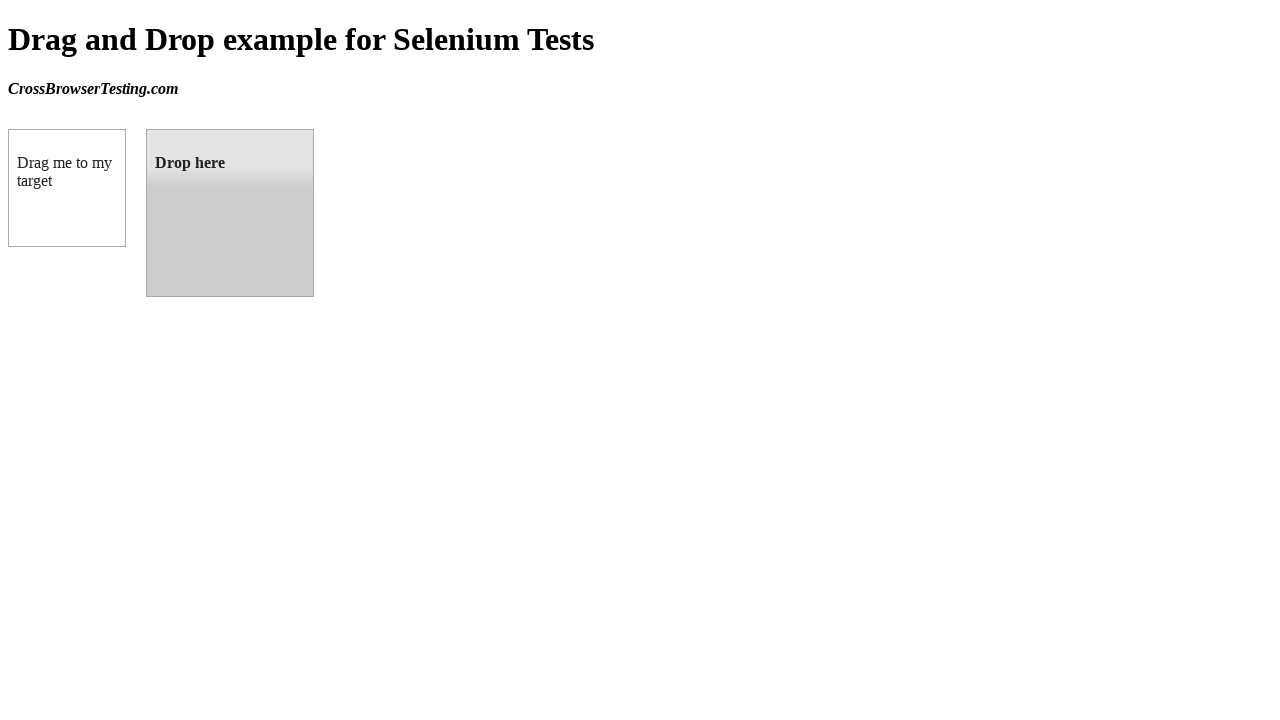

Pressed mouse button down on box A at (67, 188)
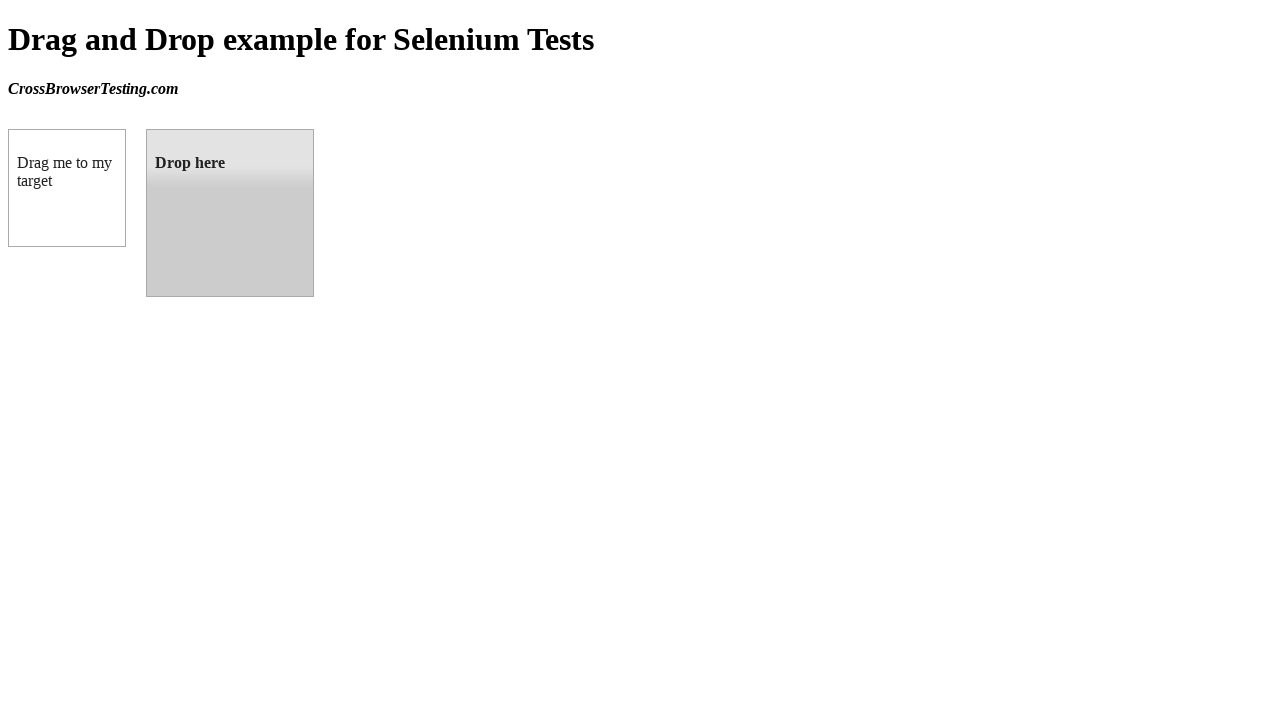

Dragged box A to position of box B at (146, 129)
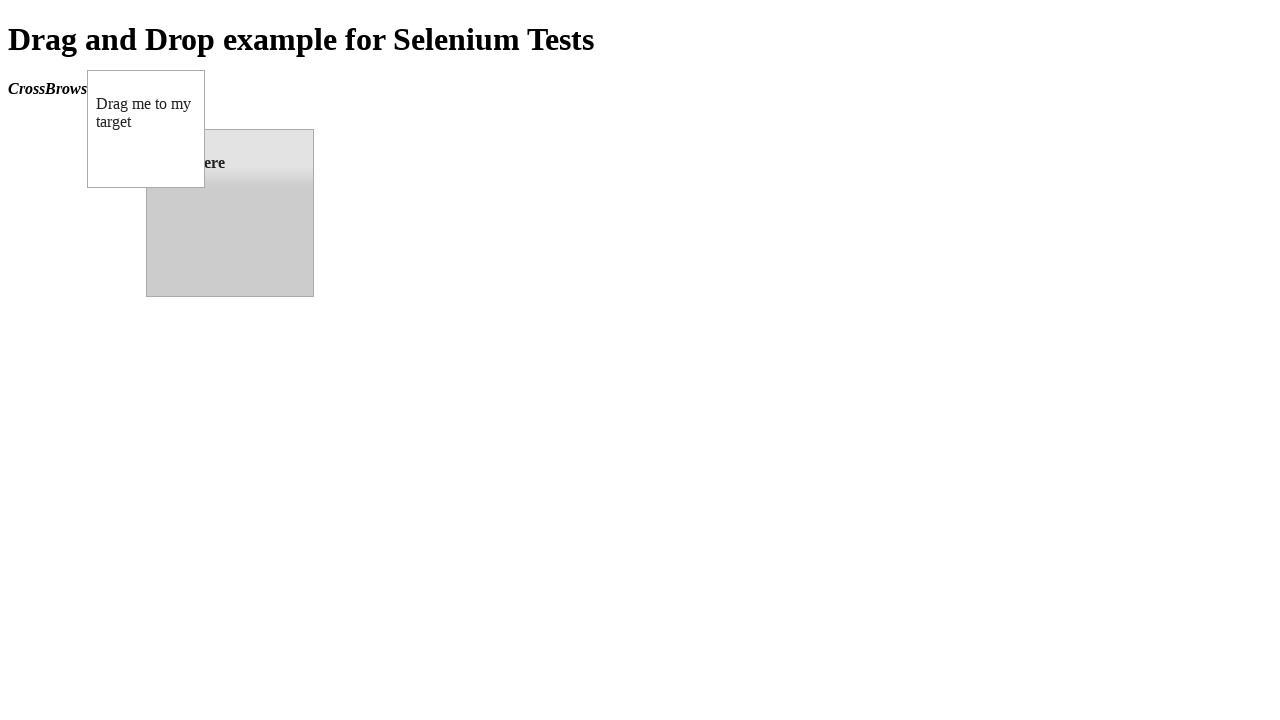

Released mouse button, completing drag and drop from box A to box B at (146, 129)
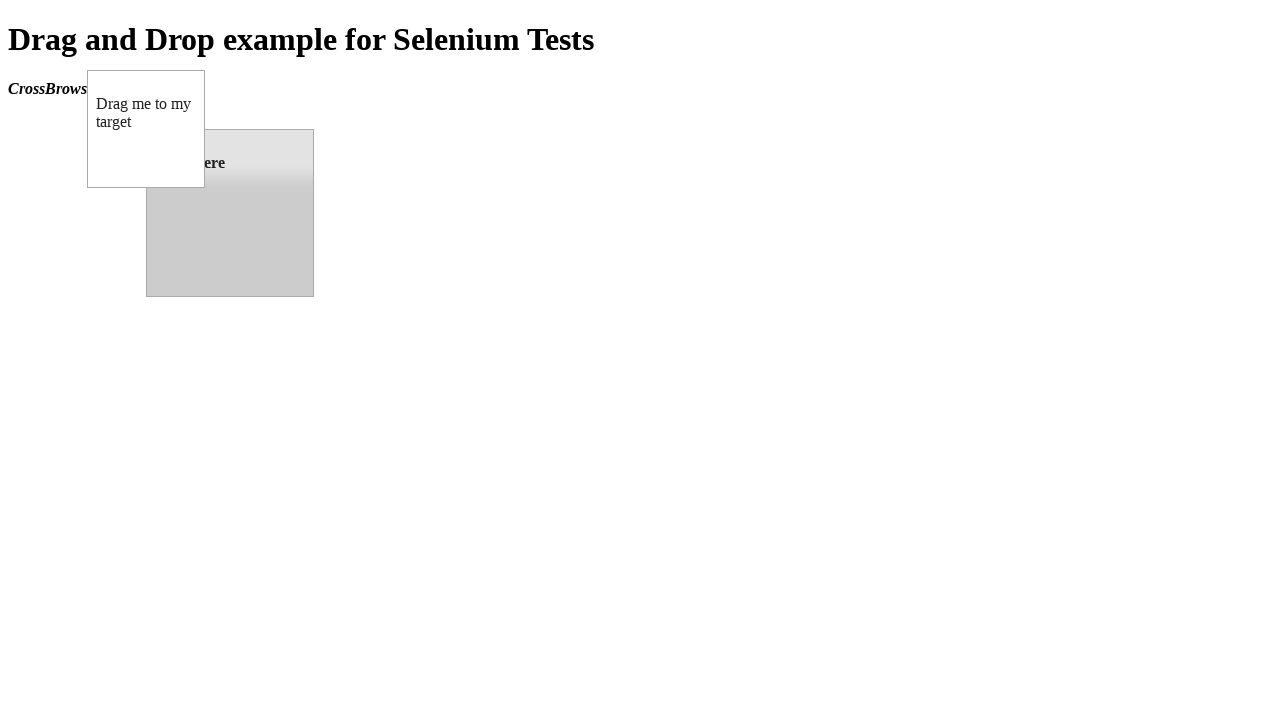

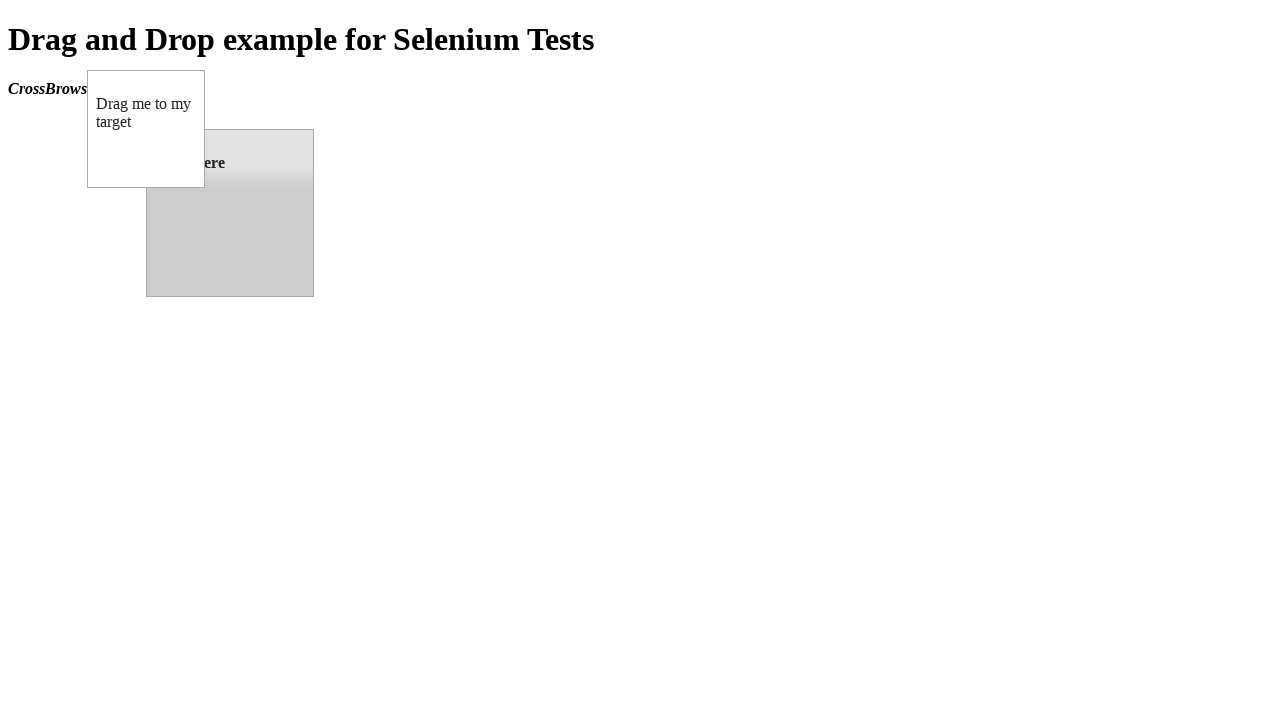